Tests checkbox functionality by clicking on a checkbox to toggle its state

Starting URL: https://www.selenium.dev/selenium/web/web-form.html

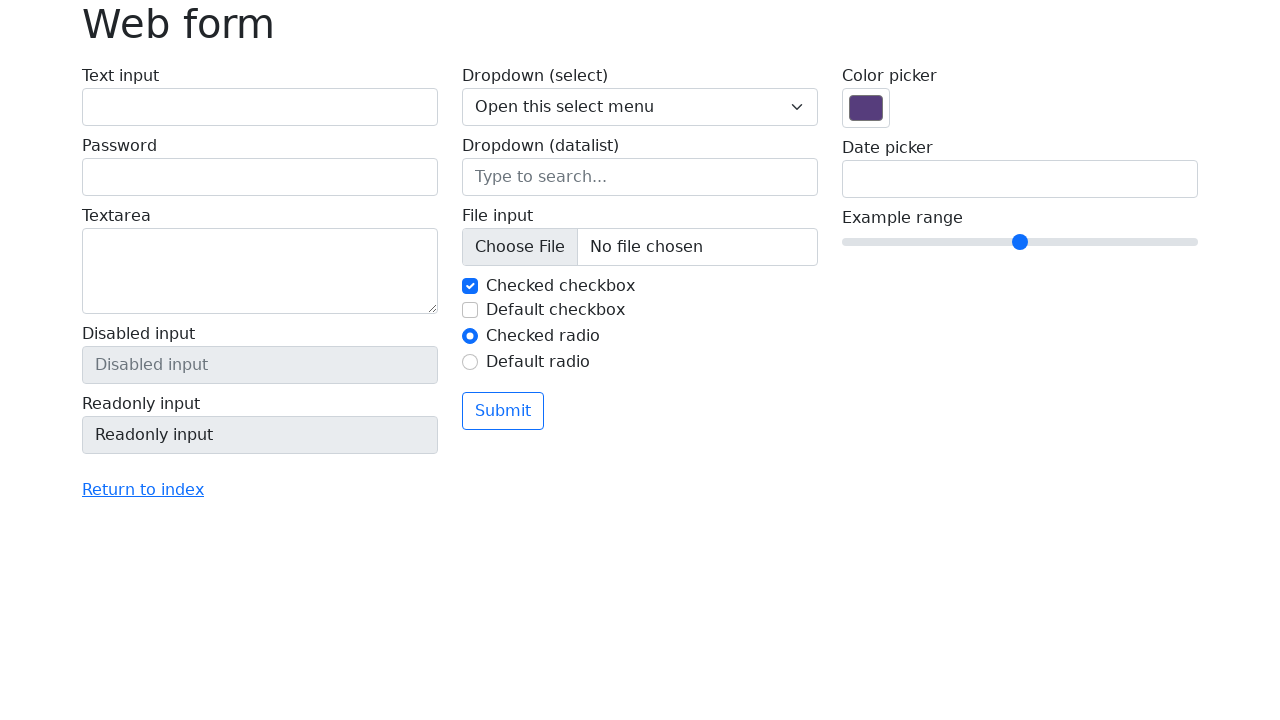

Clicked checkbox #my-check-1 to toggle its state at (470, 286) on #my-check-1
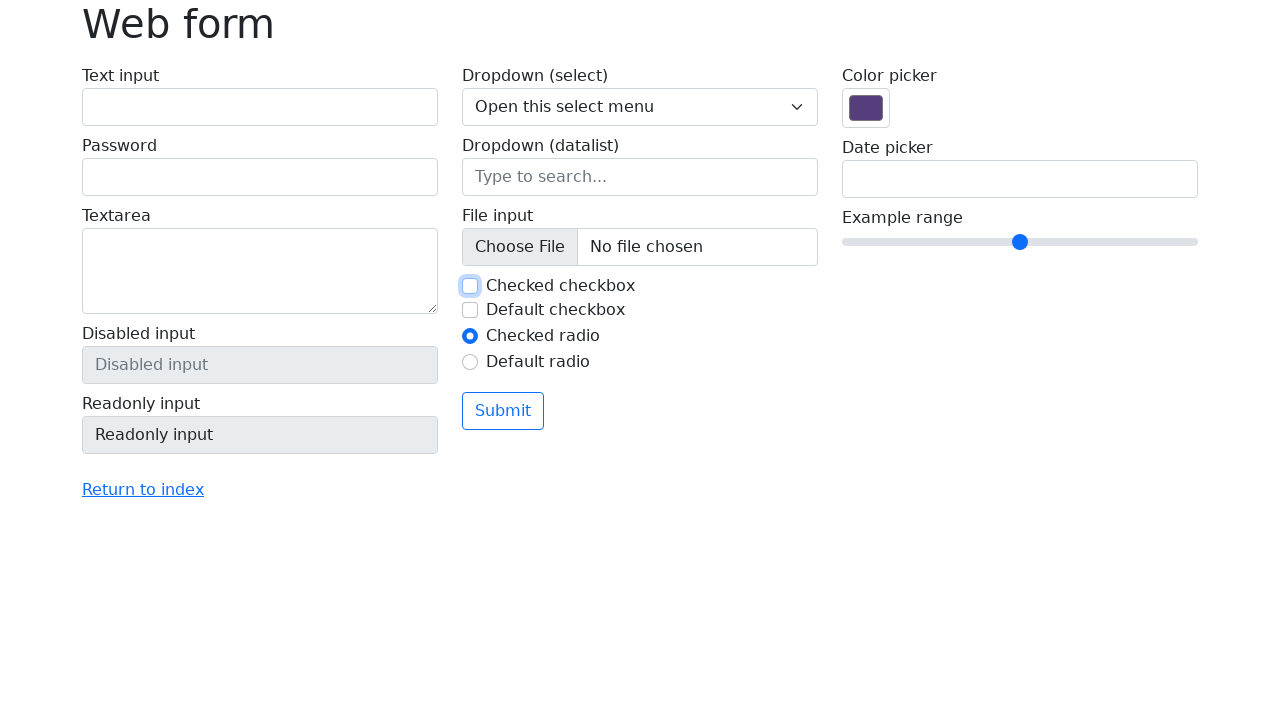

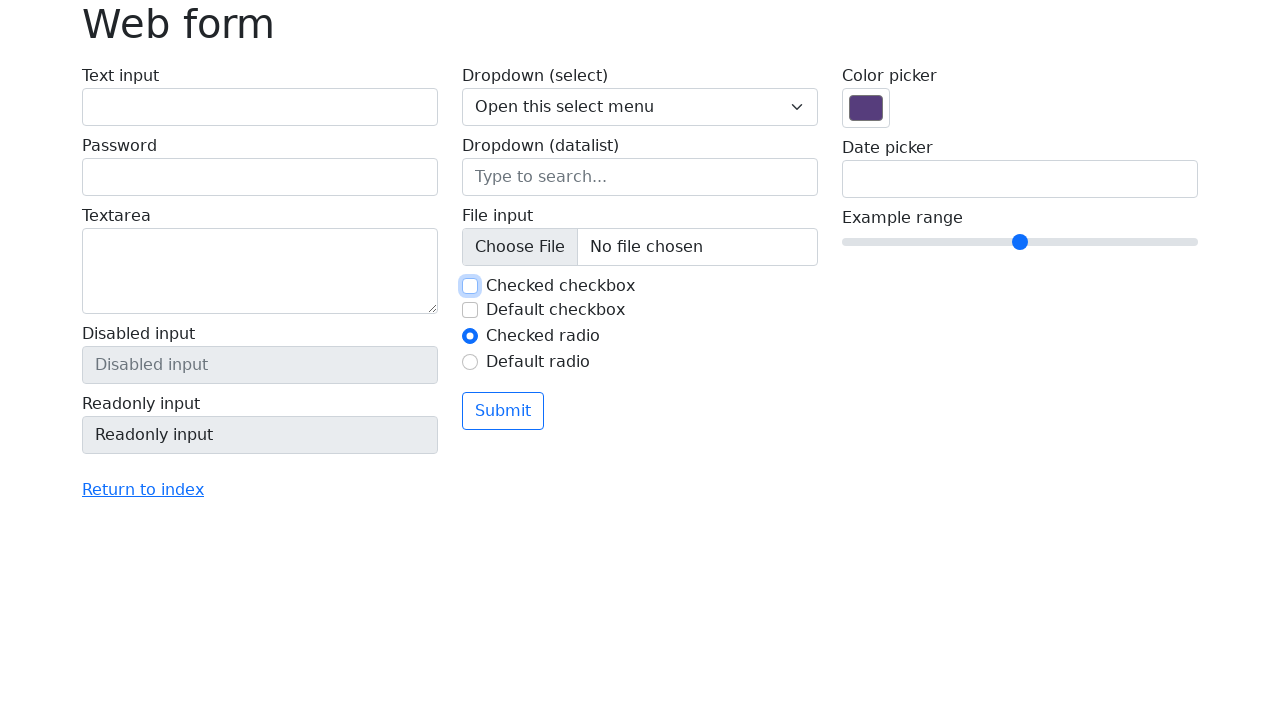